Tests radio button functionality on an HTML forms demo page by locating a group of radio buttons and clicking through them to verify they can be selected.

Starting URL: http://echoecho.com/htmlforms10.htm

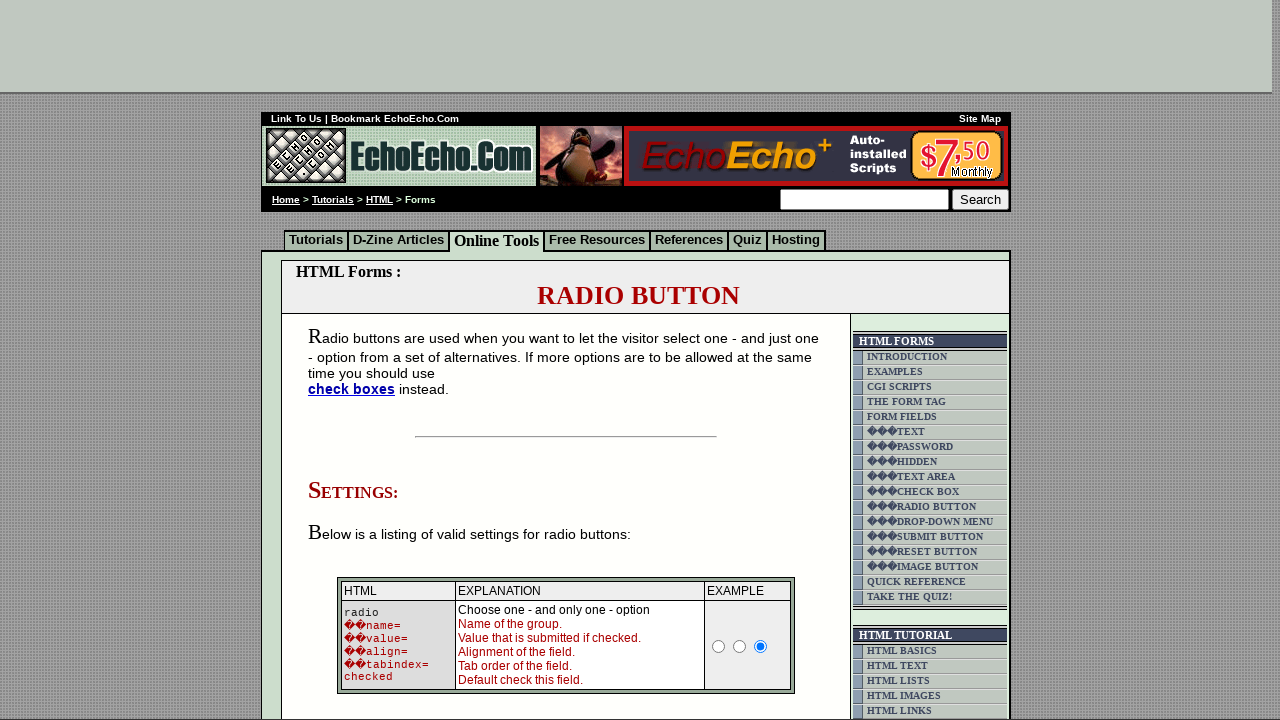

Waited for radio button group 'group1' to load on the HTML forms demo page
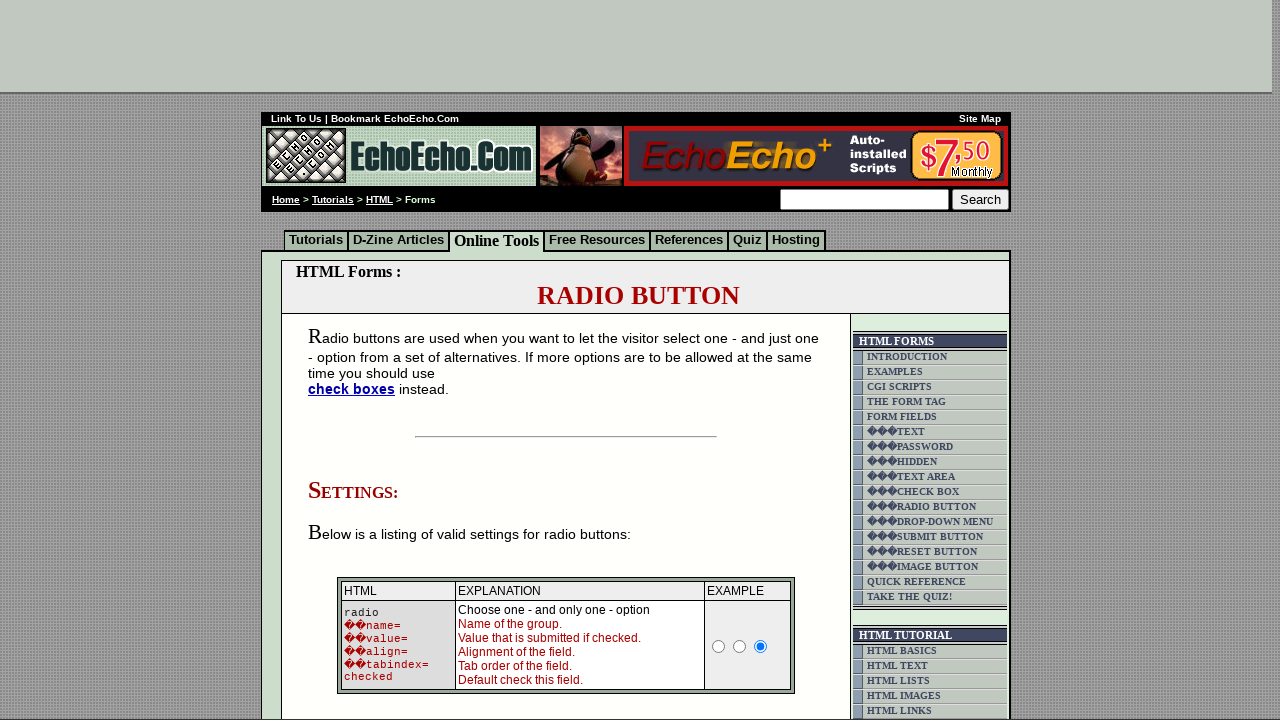

Located all radio buttons in the 'group1' group
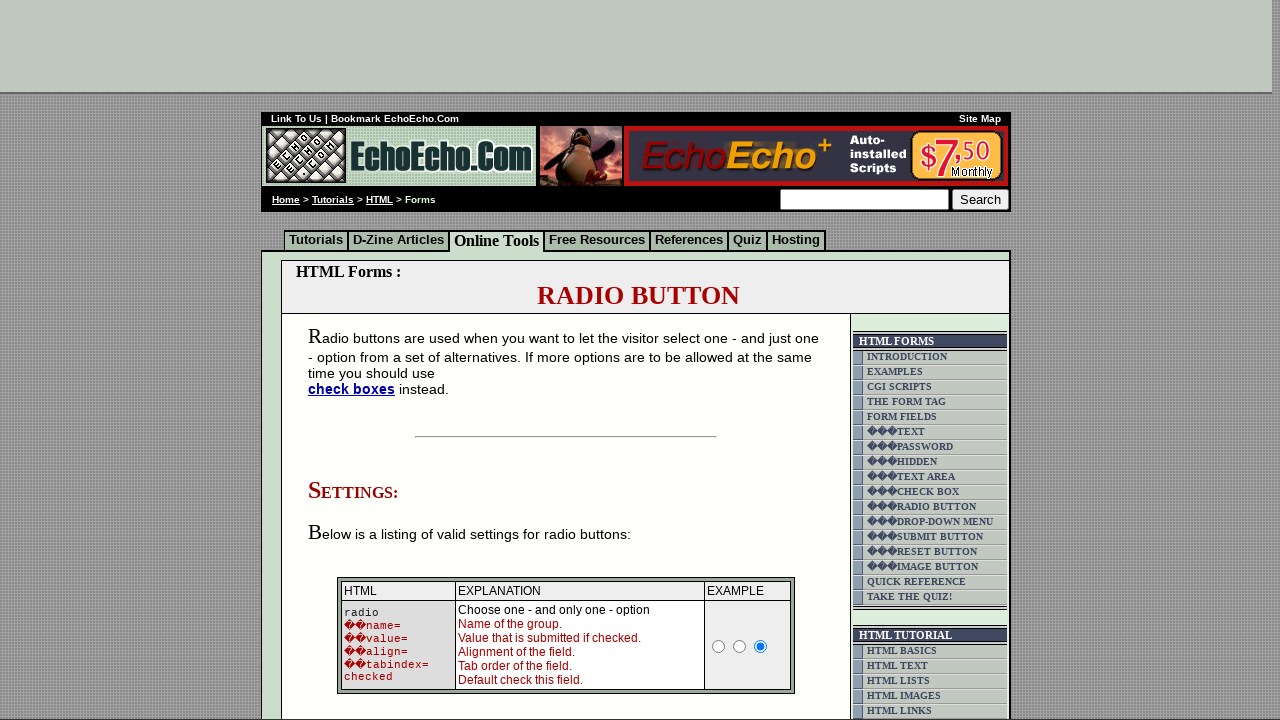

Counted 3 radio buttons in the group
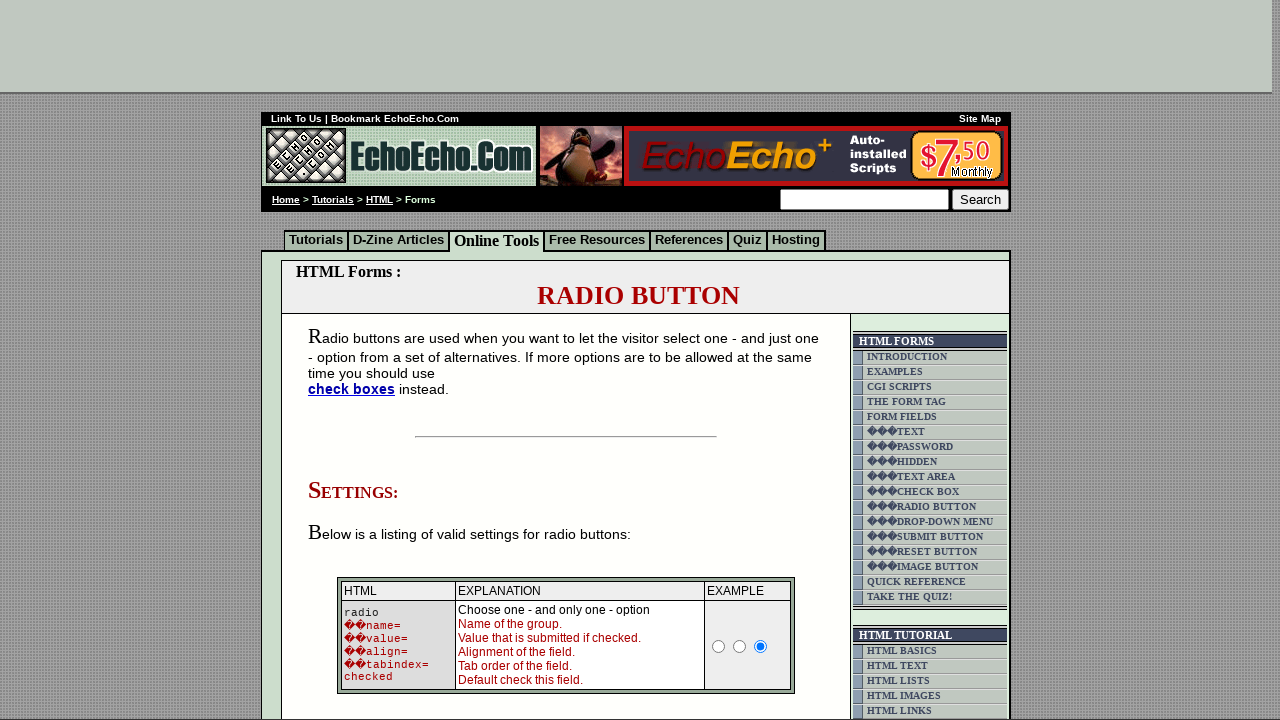

Clicked radio button 1 of 3 to verify interactivity at (356, 360) on input[name='group1'] >> nth=0
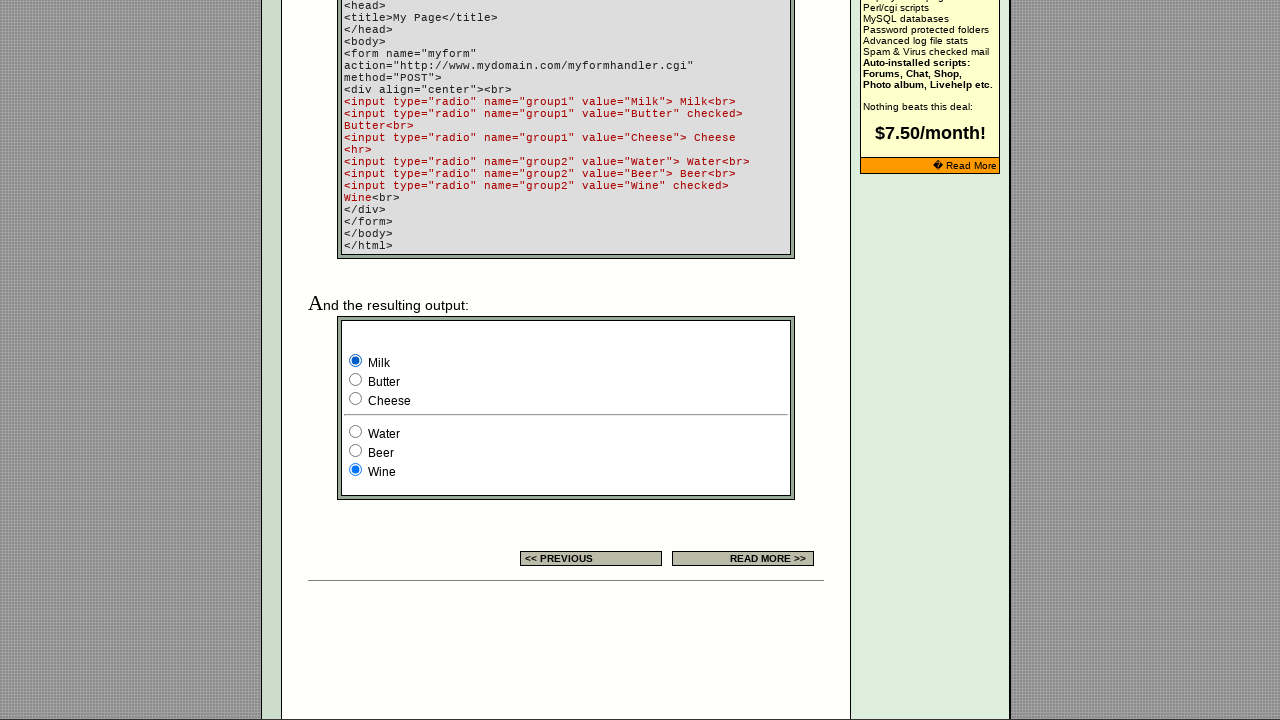

Clicked radio button 2 of 3 to verify interactivity at (356, 380) on input[name='group1'] >> nth=1
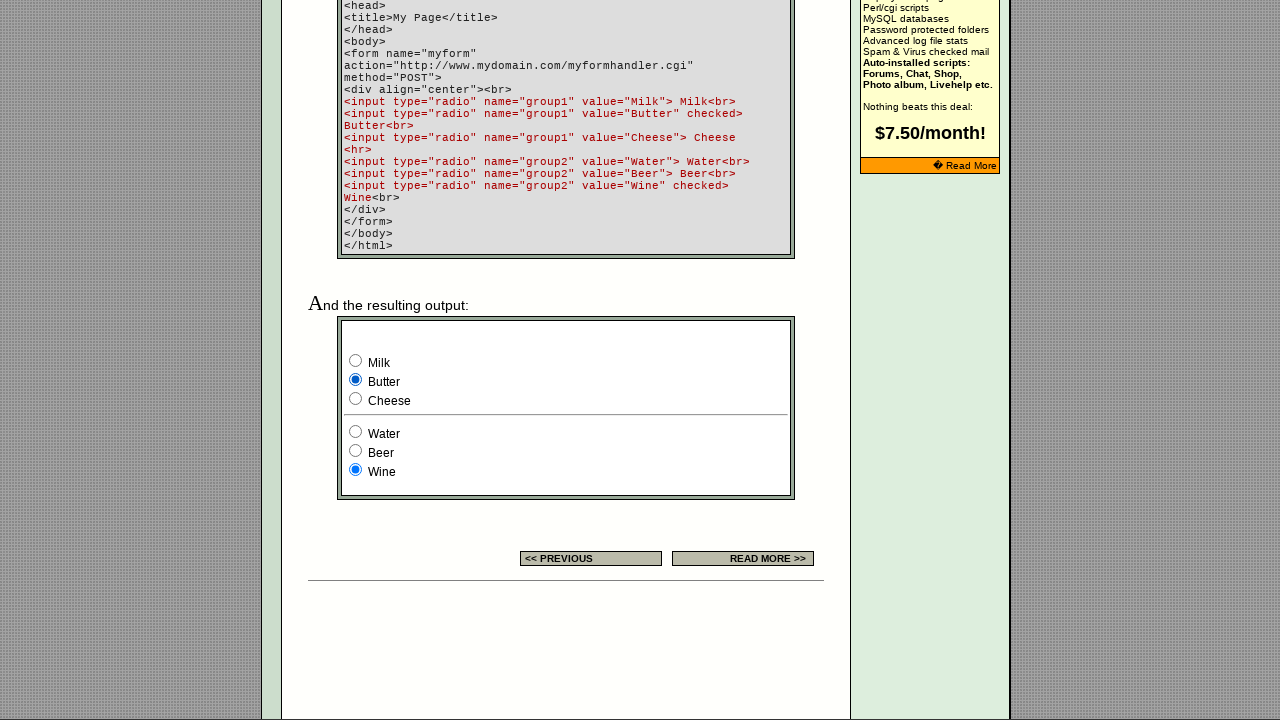

Clicked radio button 3 of 3 to verify interactivity at (356, 398) on input[name='group1'] >> nth=2
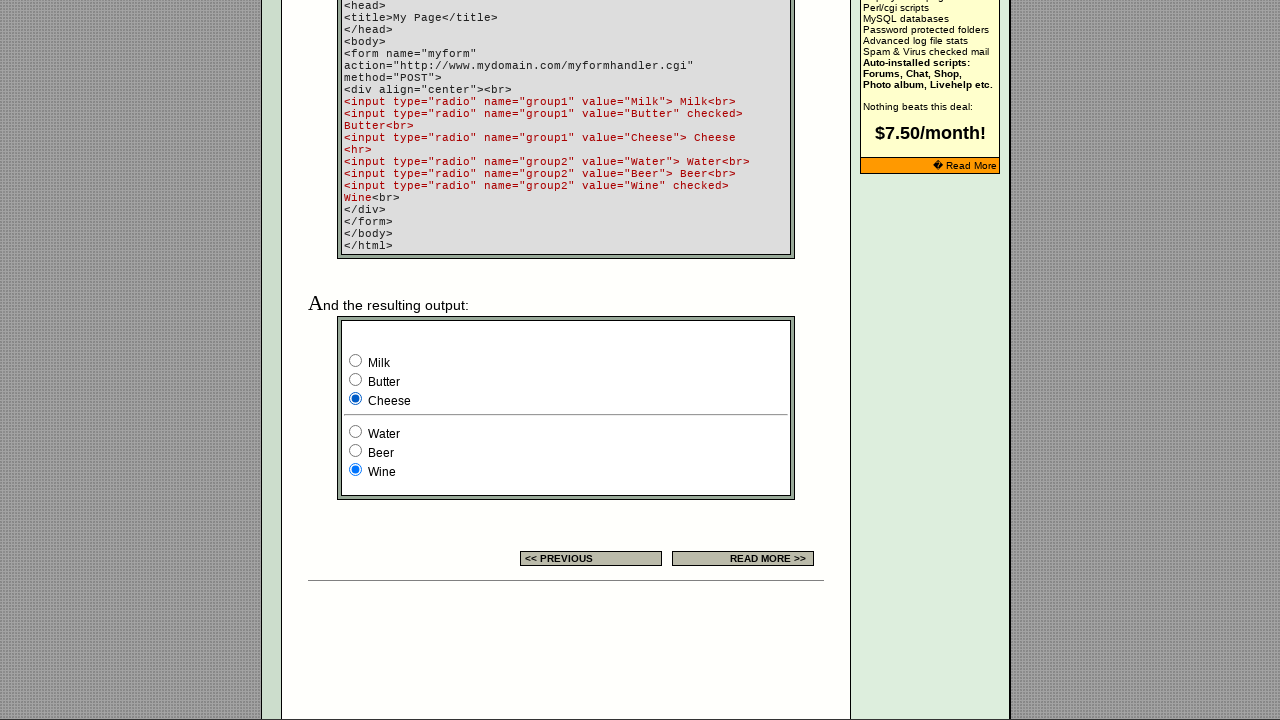

Verified that a radio button in the group is checked
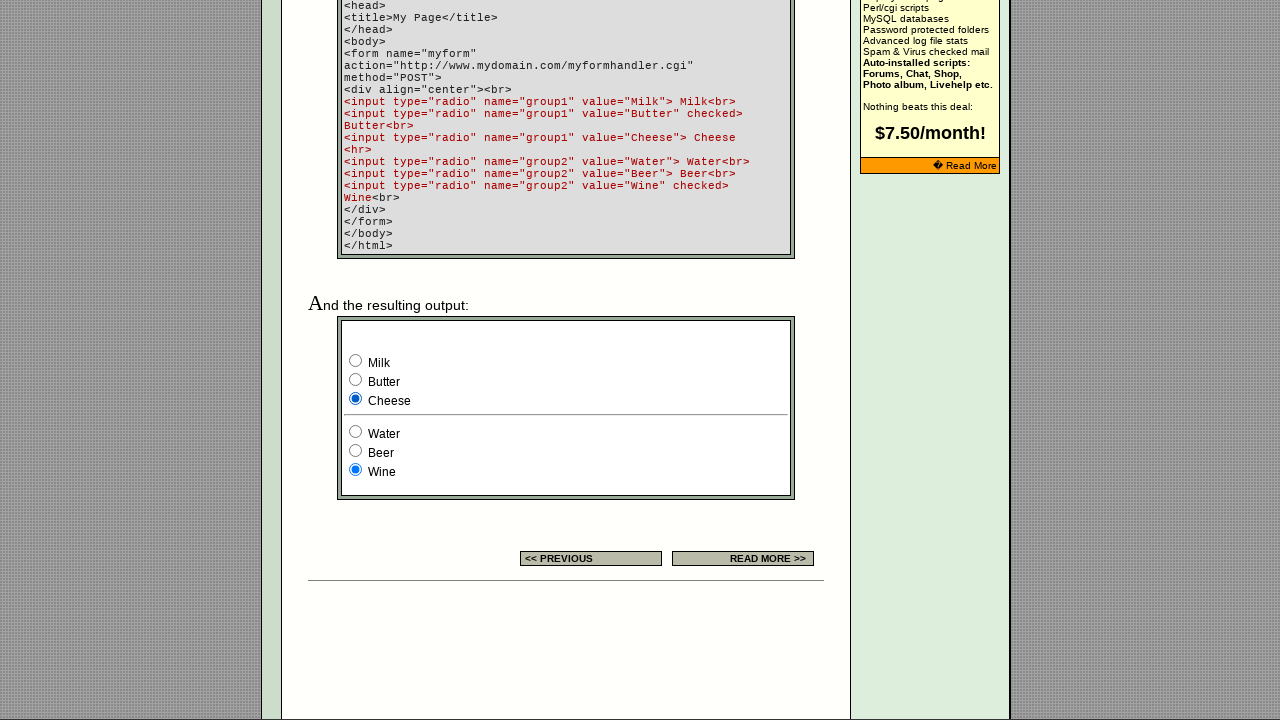

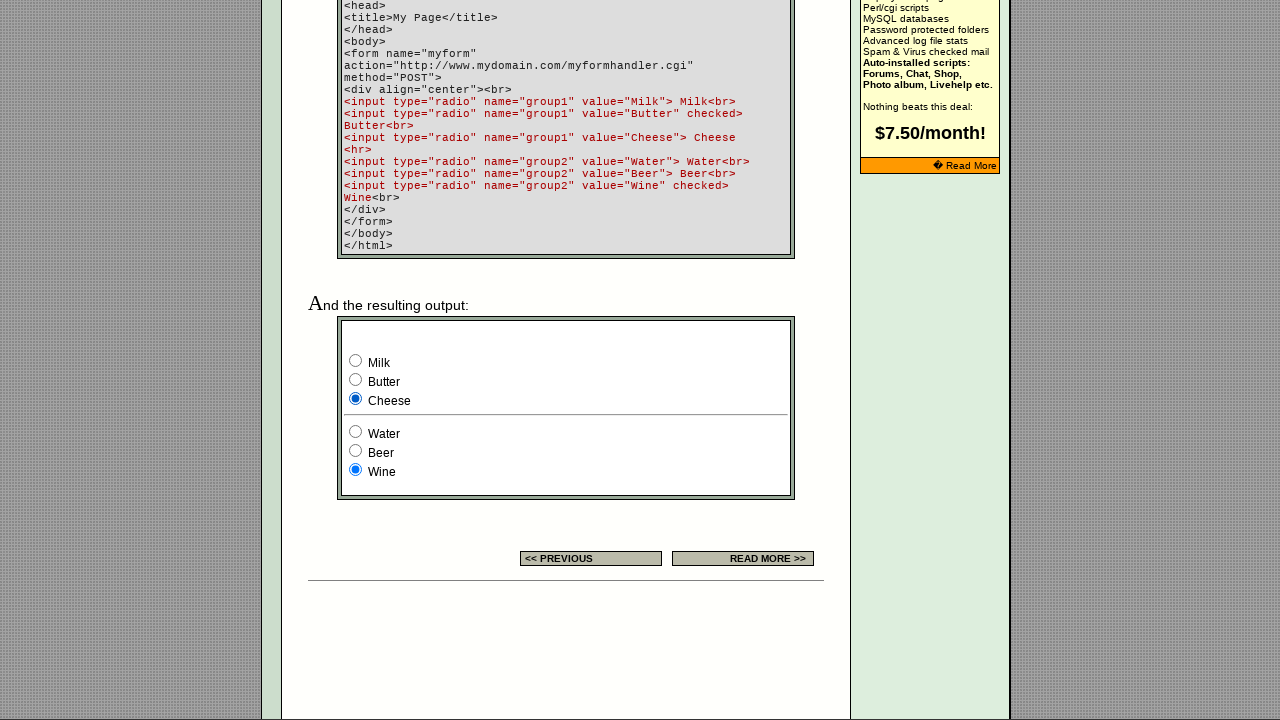